Navigates to the OrangeHRM login page and verifies that social media icons (LinkedIn, Facebook, Twitter, YouTube) are present in the footer section.

Starting URL: https://opensource-demo.orangehrmlive.com/web/index.php/auth/login

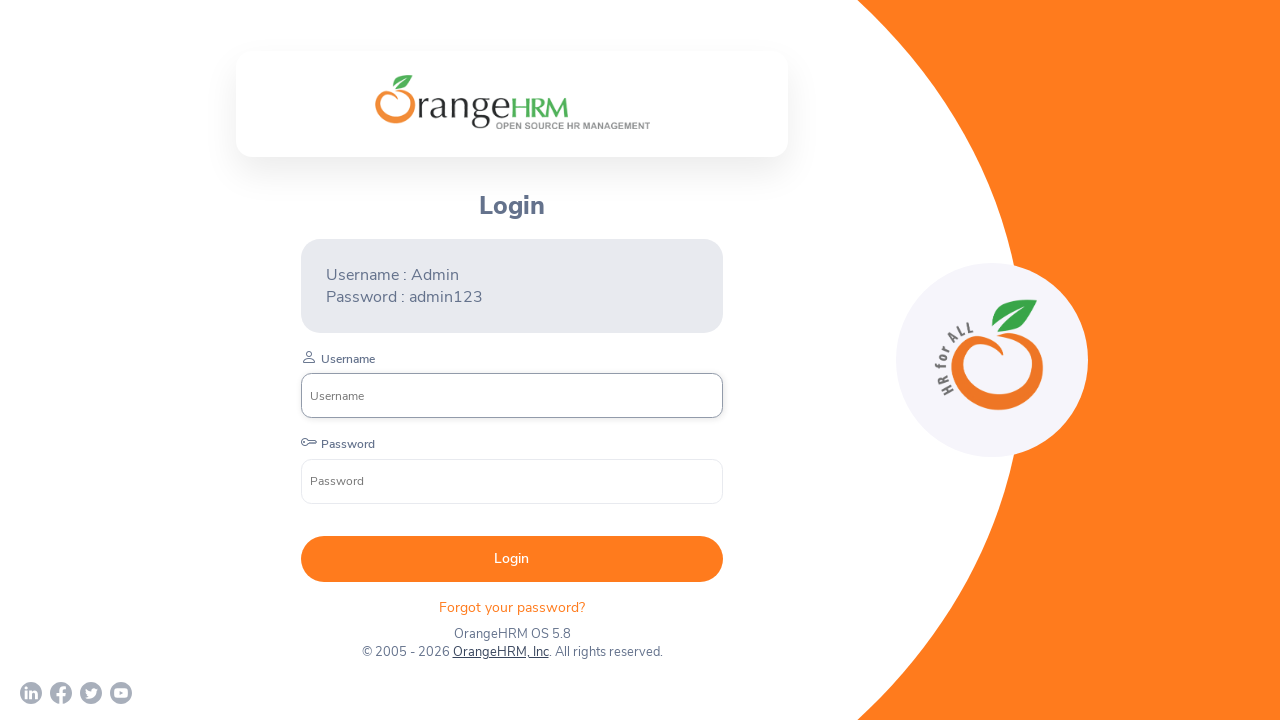

Waited for social media footer section to load
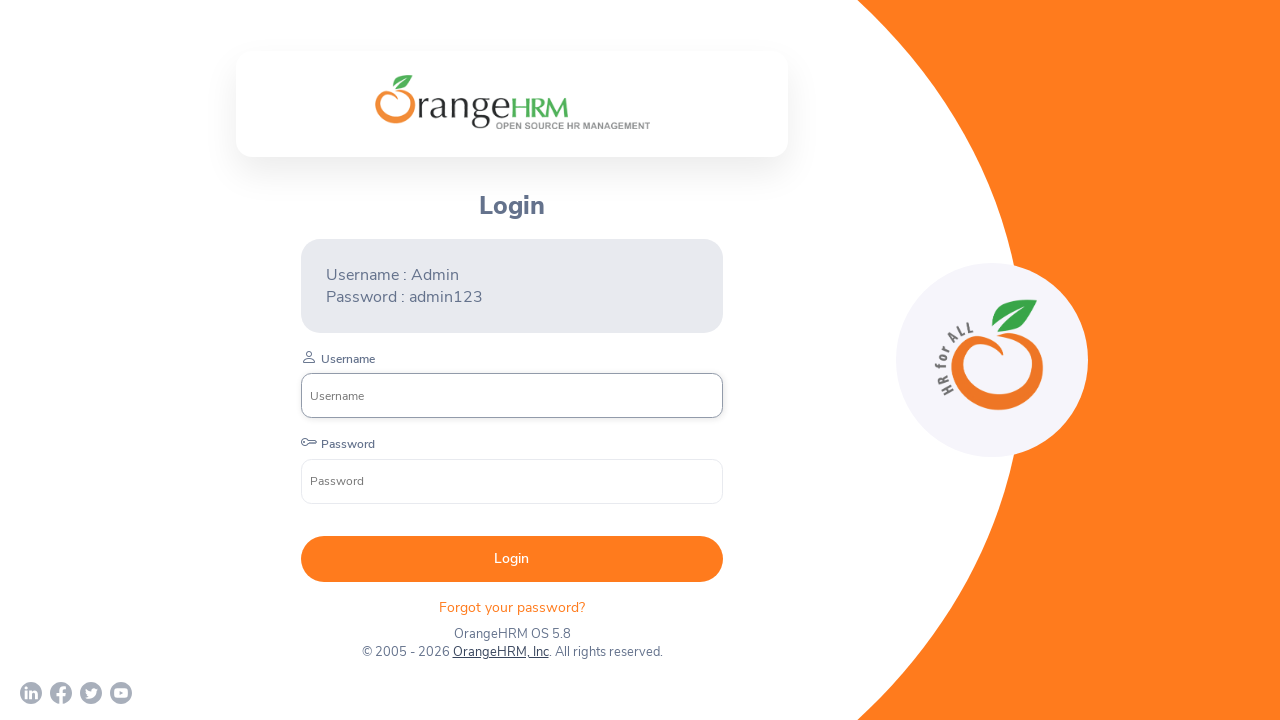

Verified social media icons are present in footer
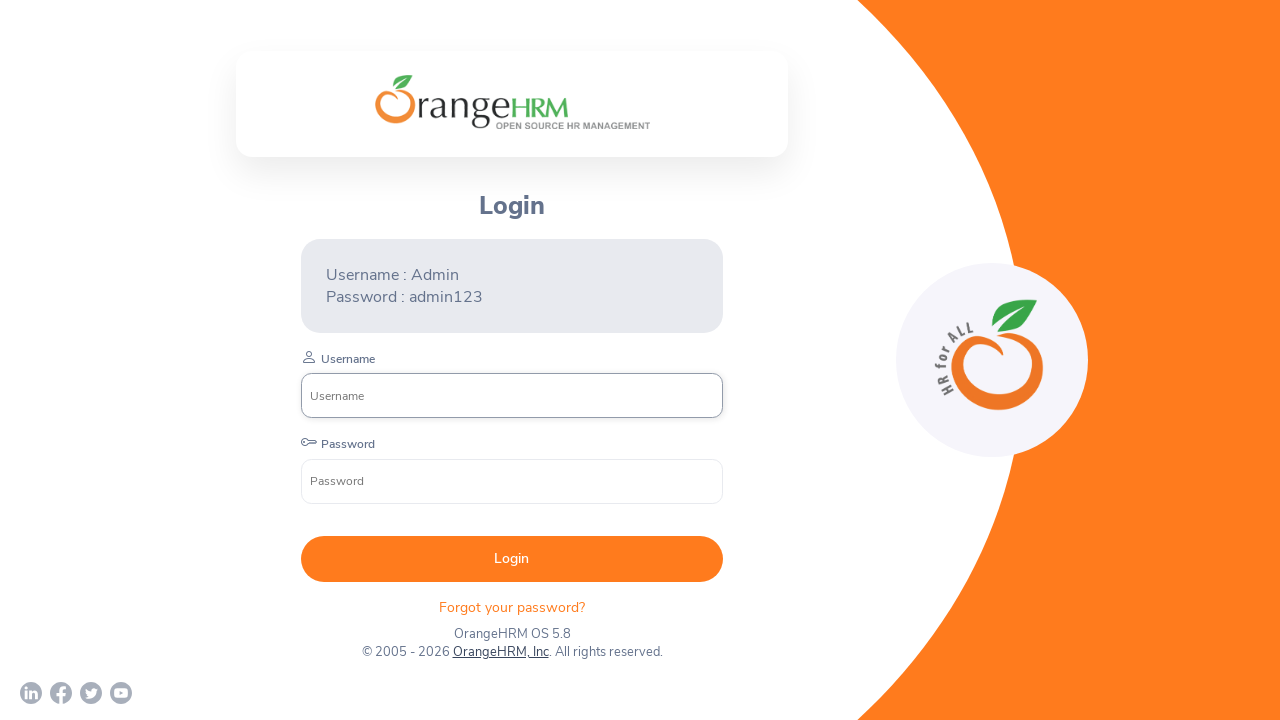

Verified LinkedIn icon is present in footer
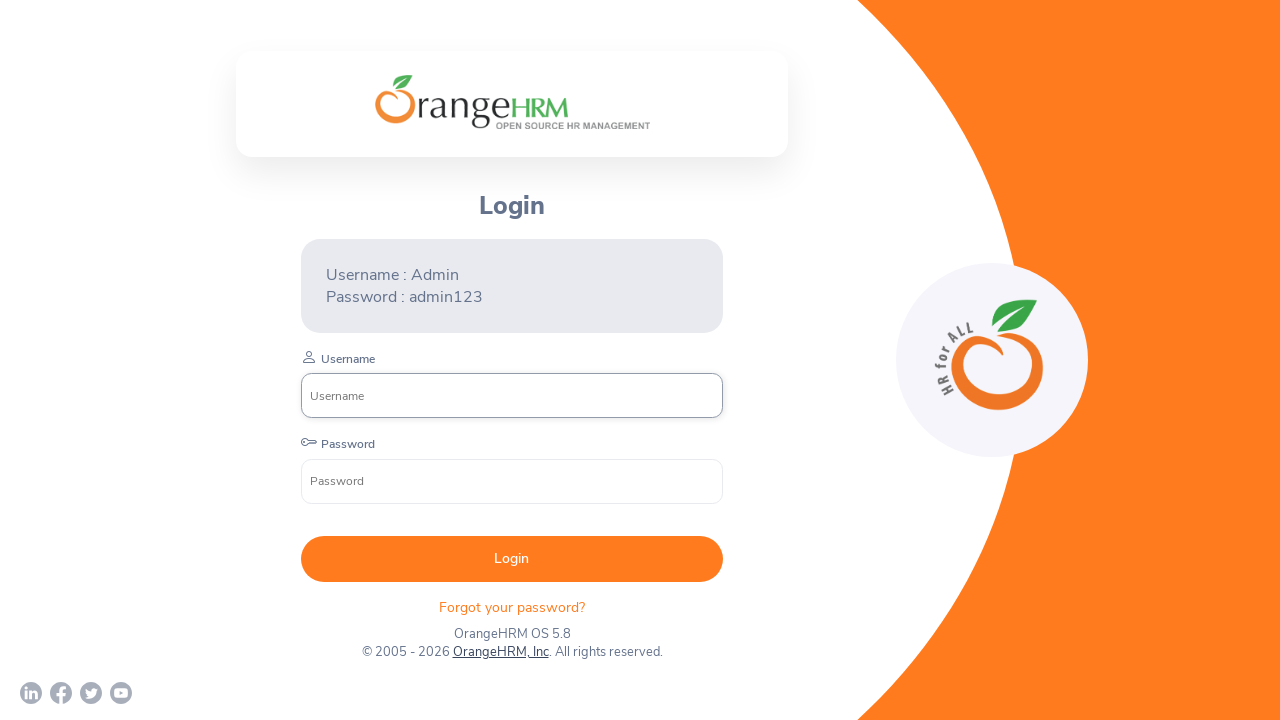

Verified Facebook icon is present in footer
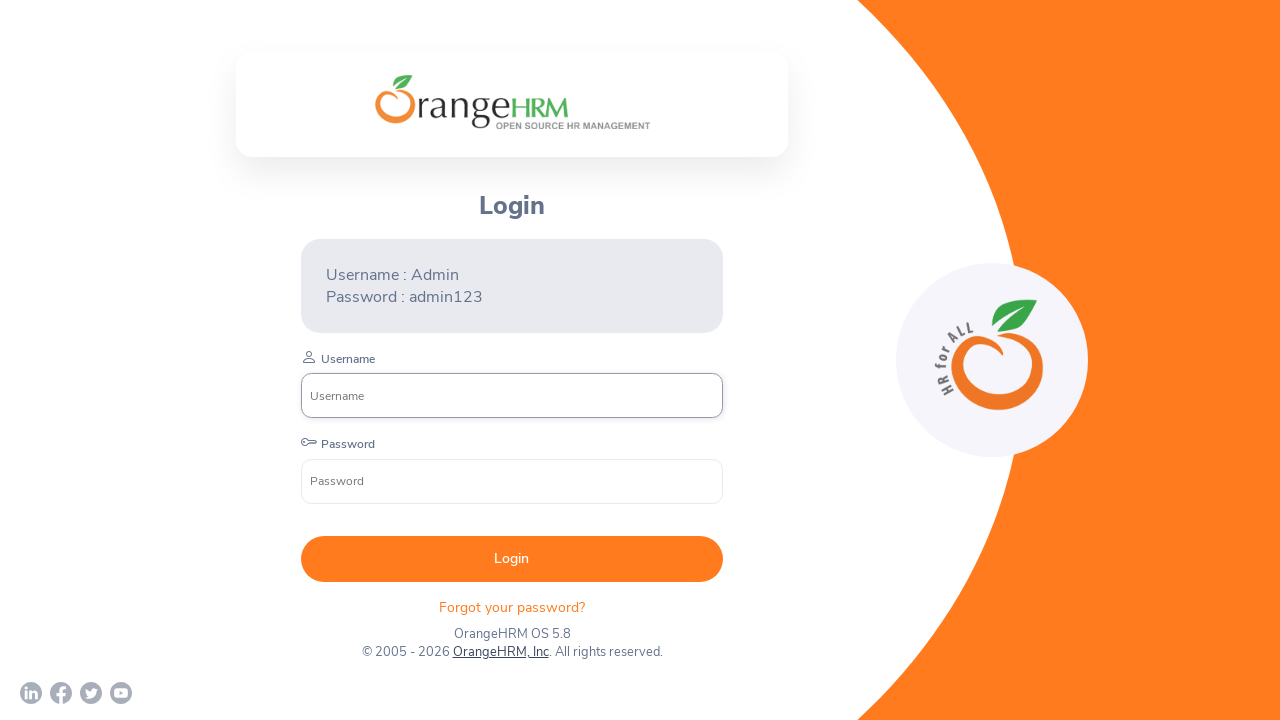

Verified Twitter icon is present in footer
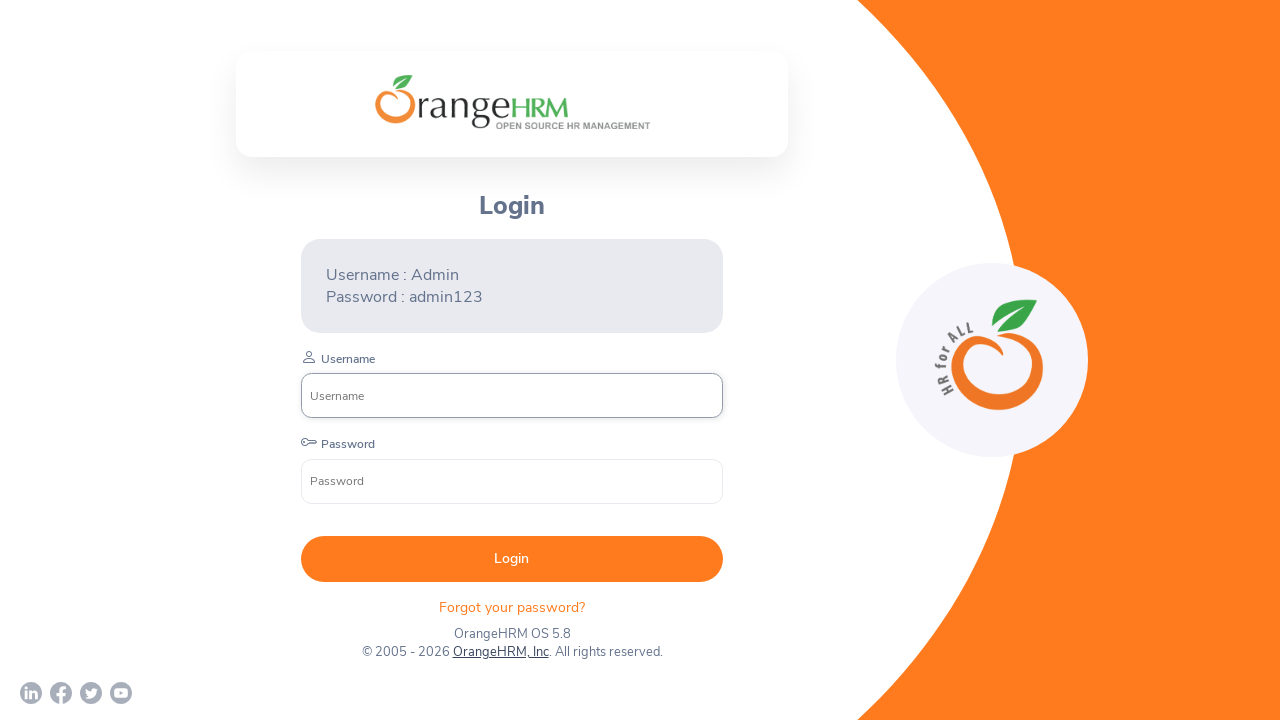

Verified YouTube icon is present in footer
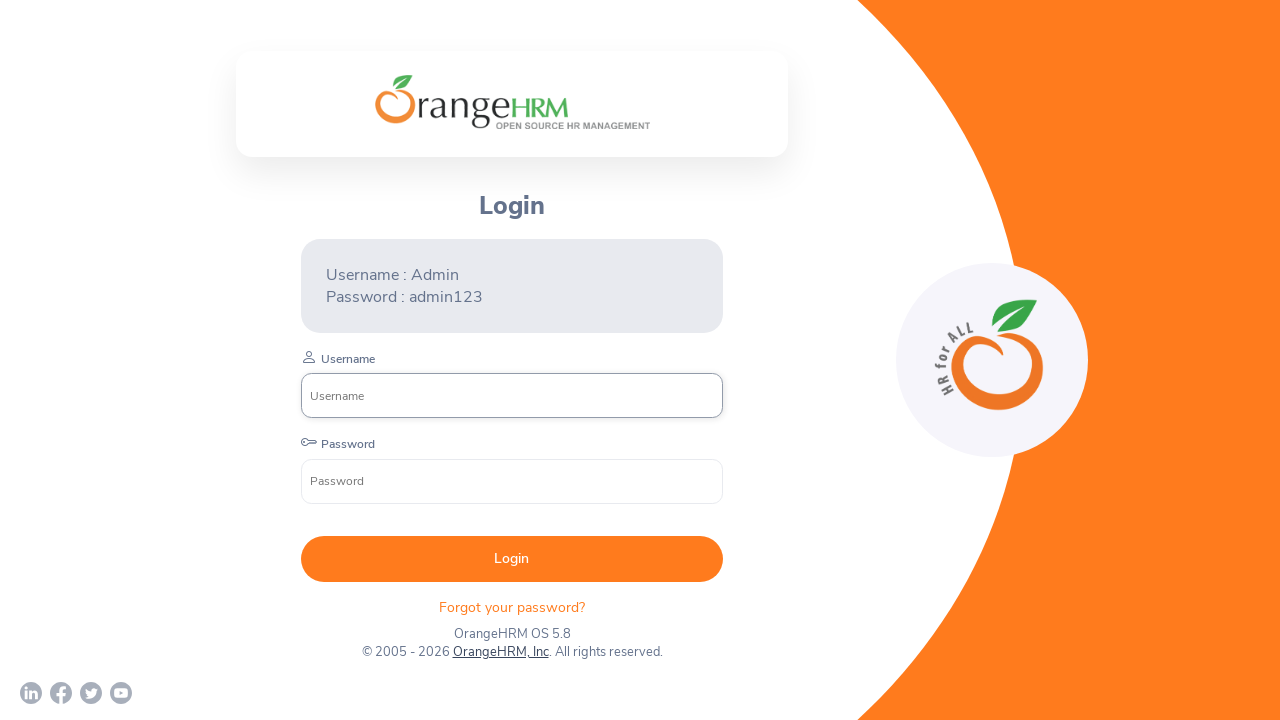

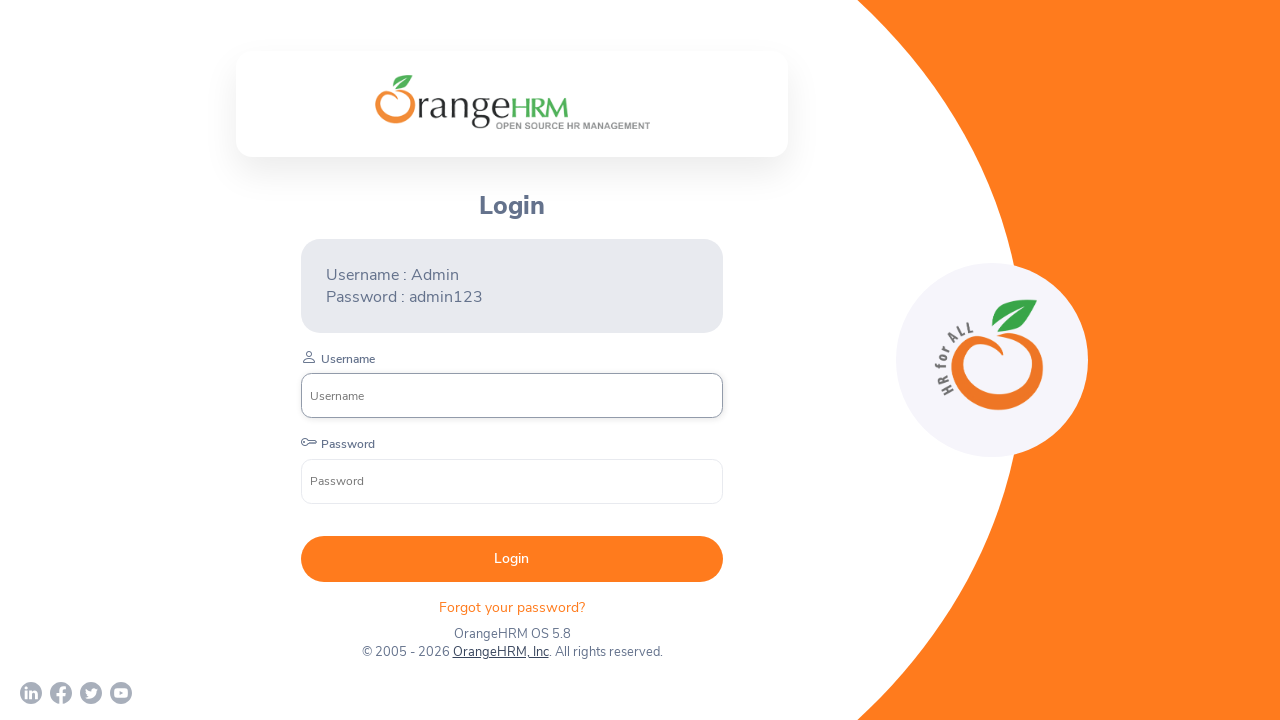